Tests a math quiz form by reading two numbers and an operator from the page, calculating the result, selecting the correct answer from a dropdown, submitting the form, and accepting the result alert.

Starting URL: https://suninjuly.github.io/selects1.html

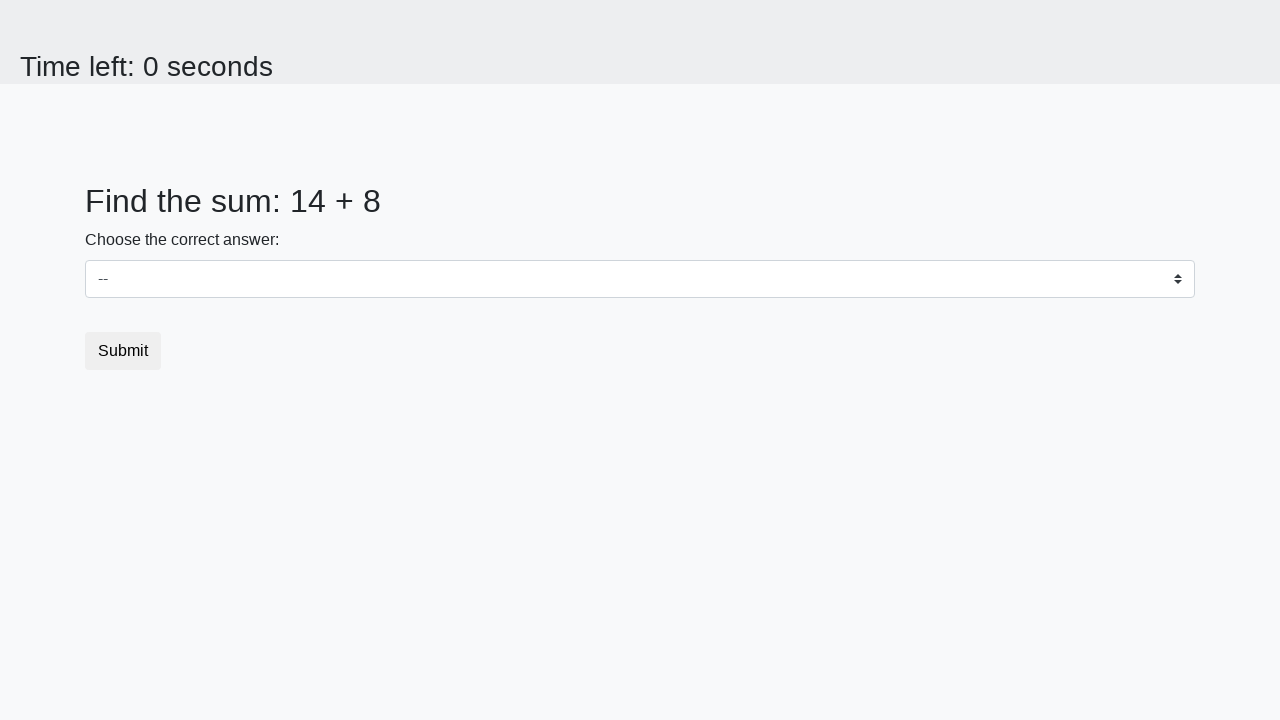

Read first number from #num1 element
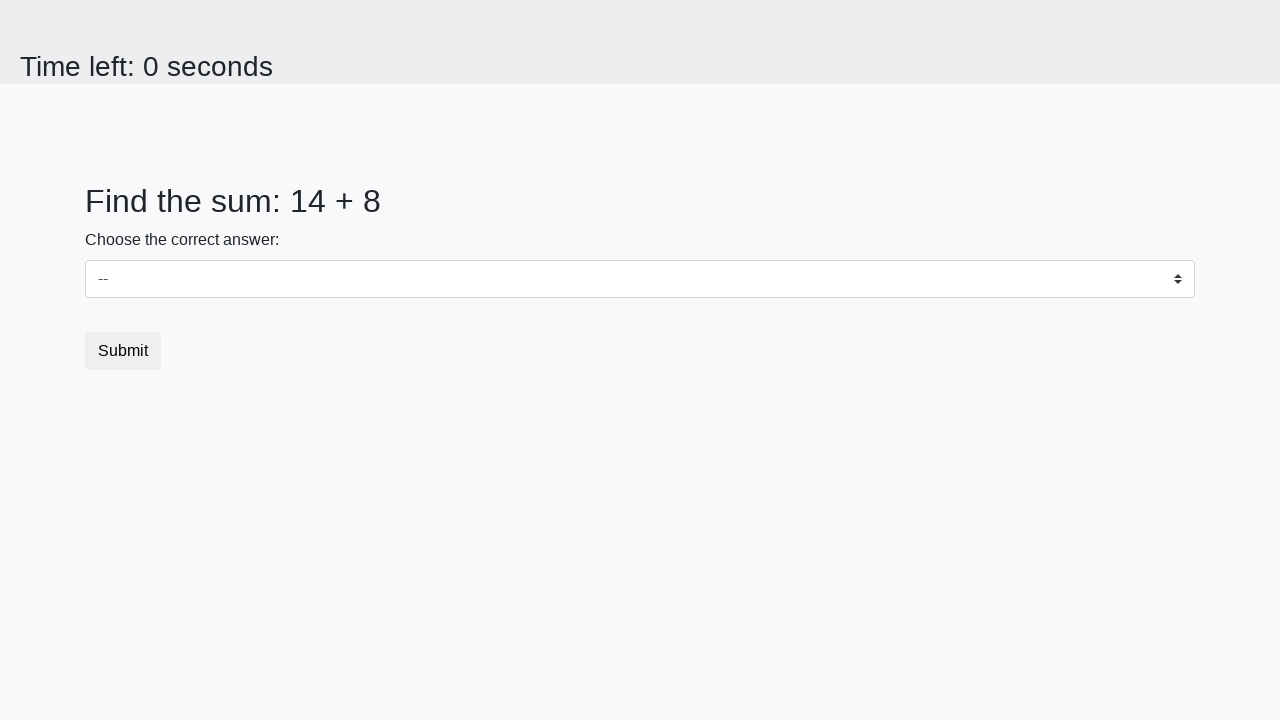

Read second number from #num2 element
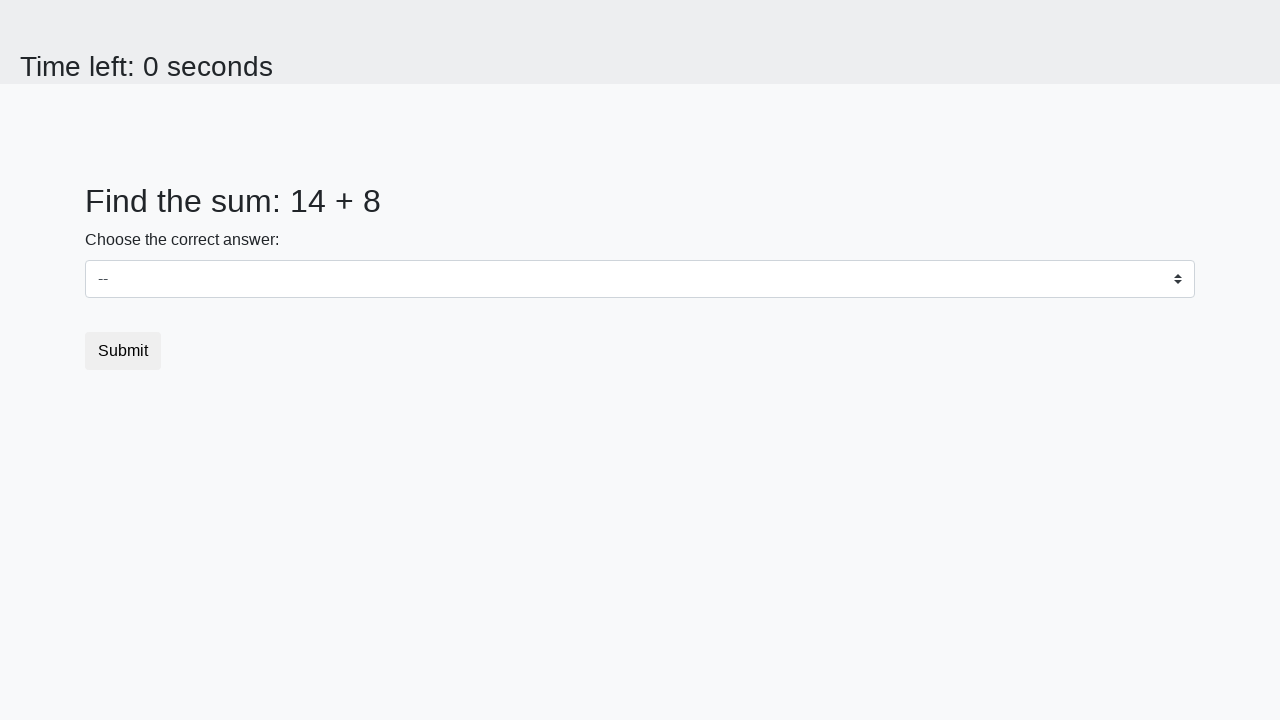

Read operator from .nowrap element
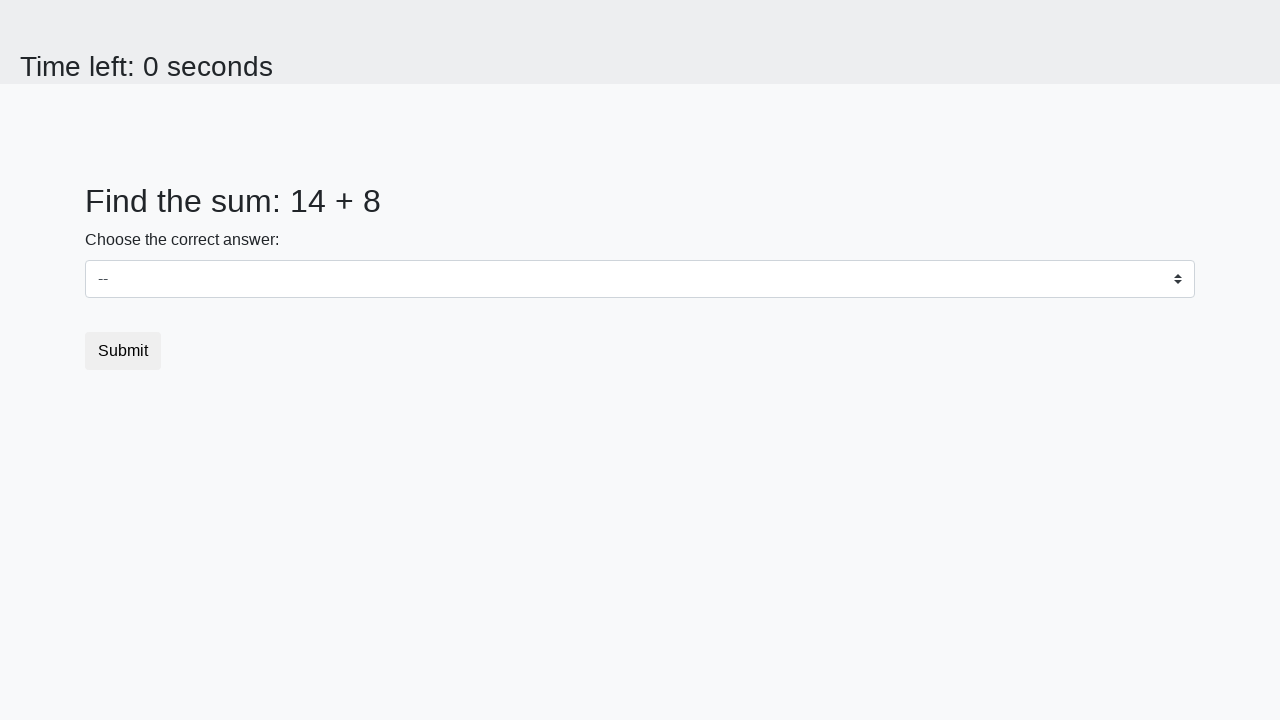

Calculated result: 22
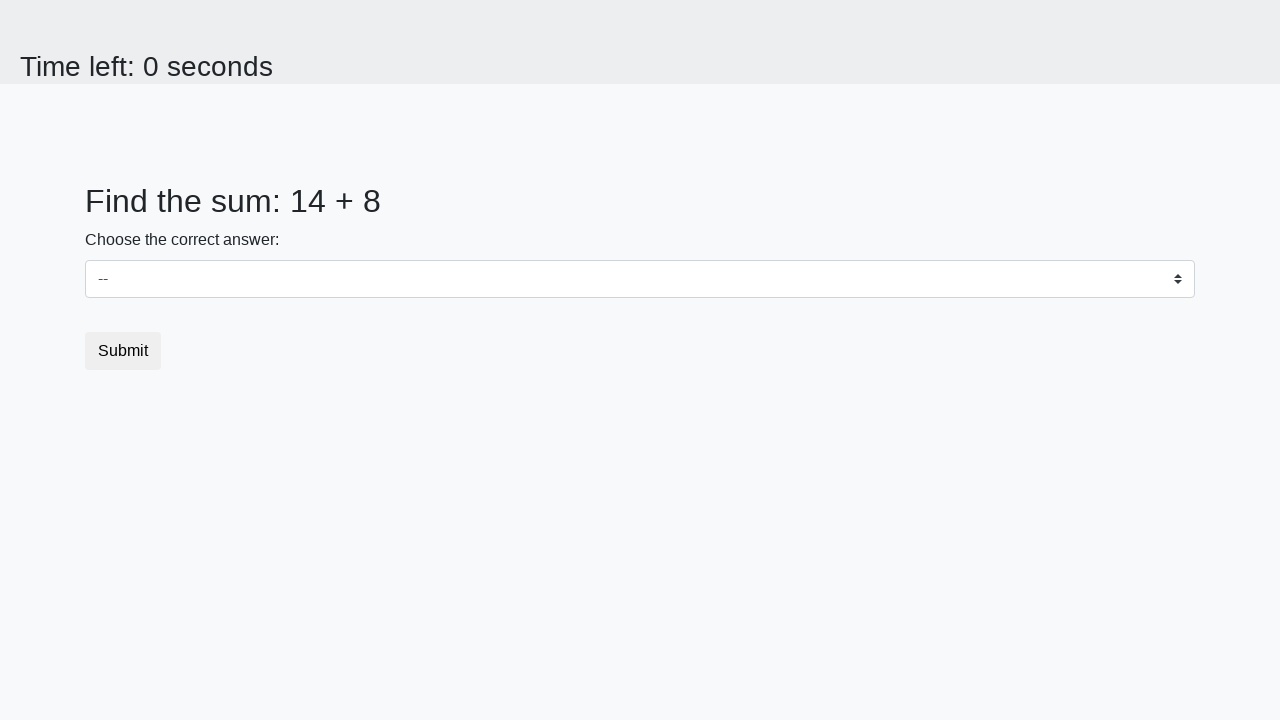

Selected calculated result '22' from dropdown on select
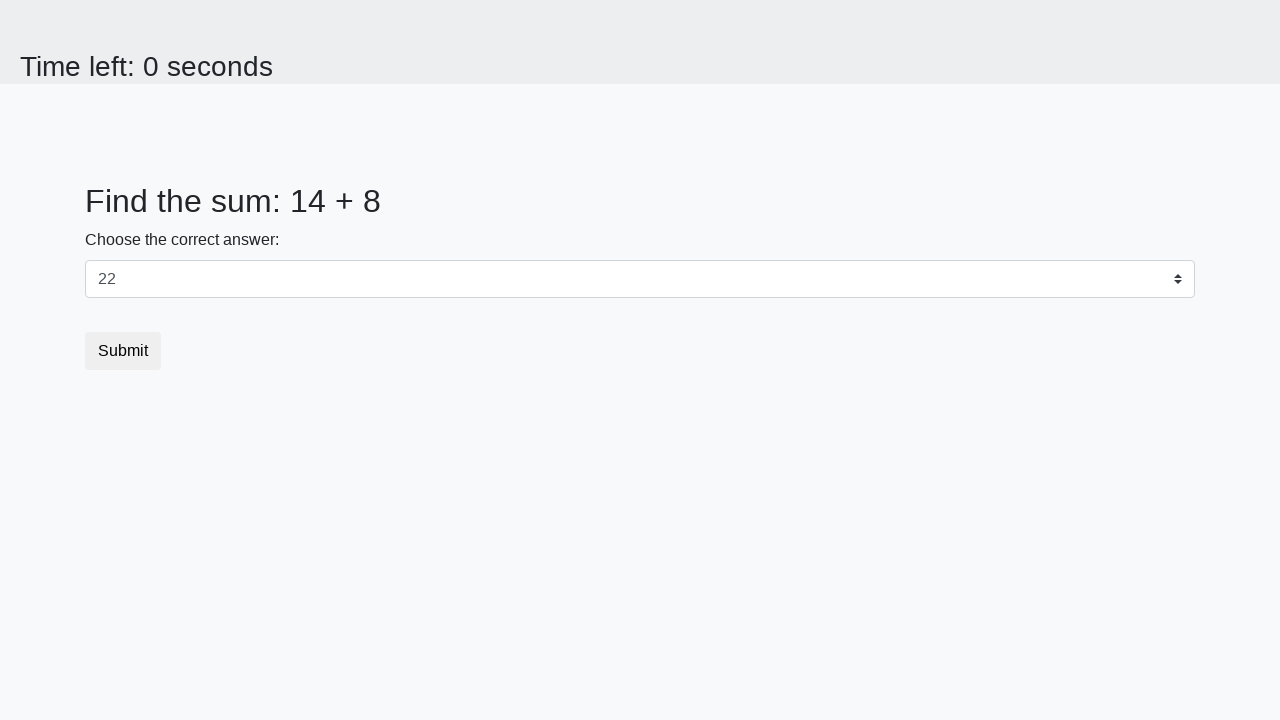

Clicked submit button at (123, 351) on [type='submit']
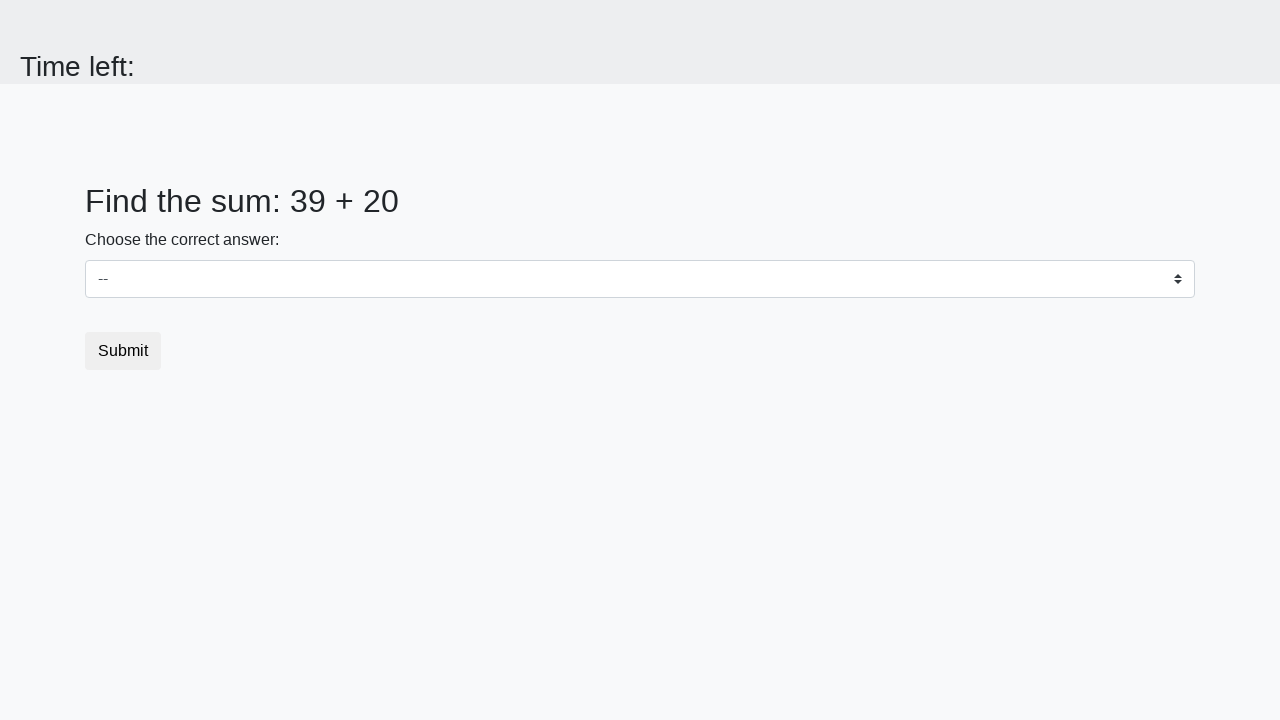

Set up dialog handler to accept alerts
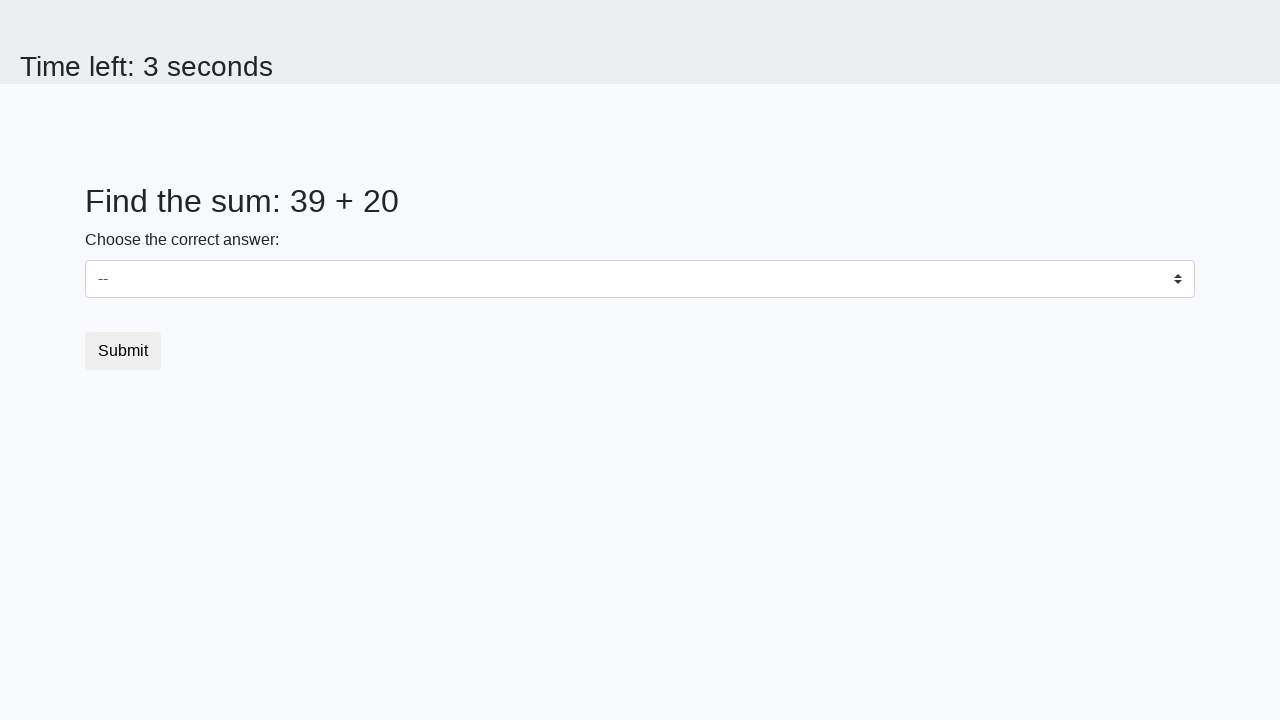

Waited 1000ms for dialog to appear and be accepted
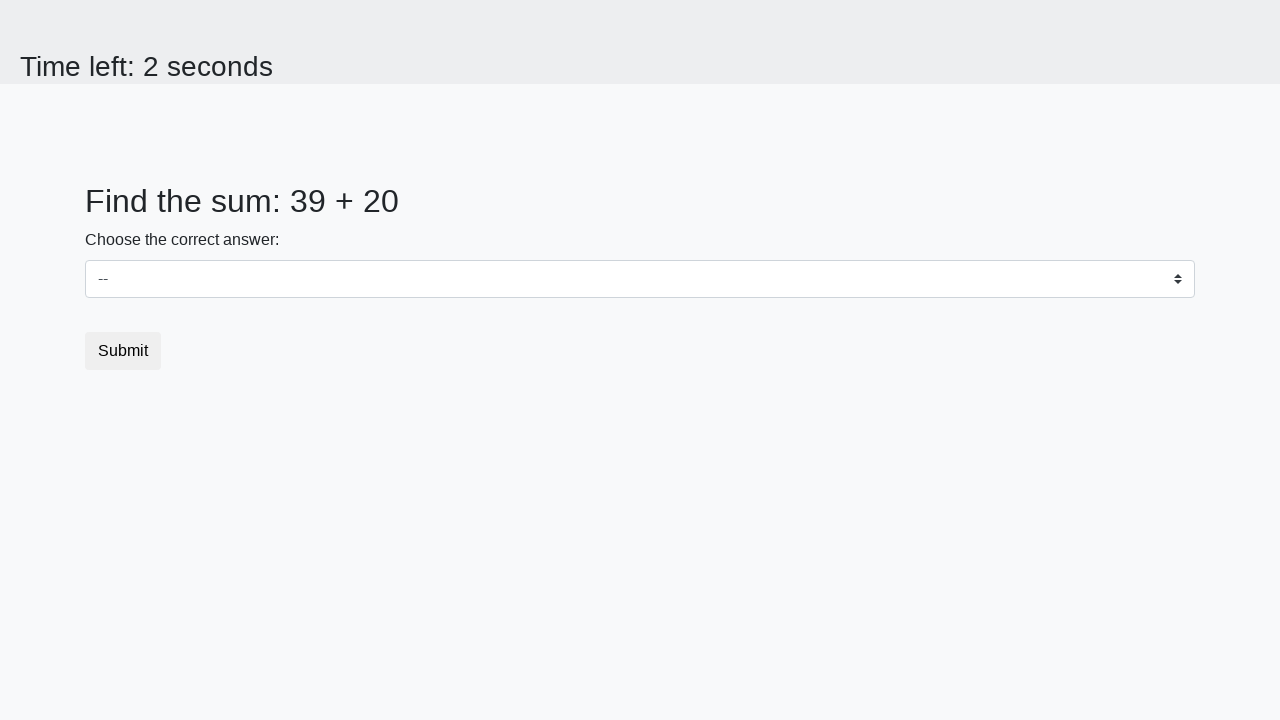

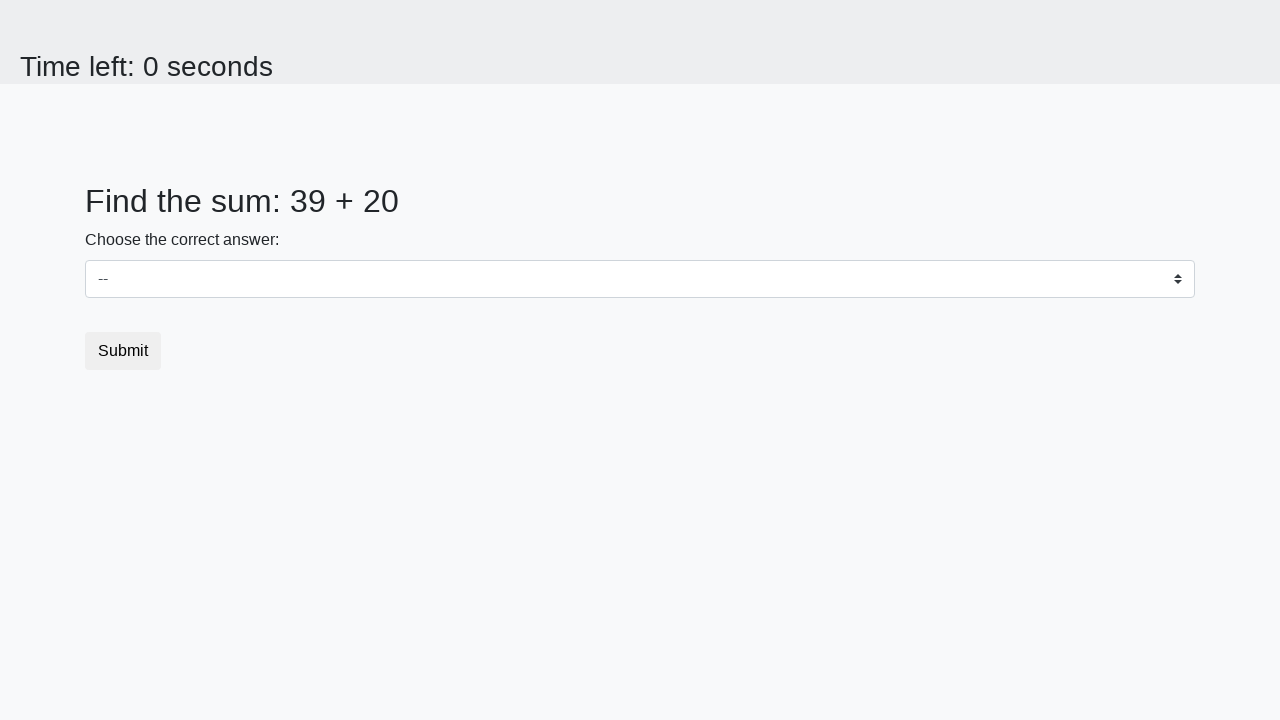